Tests basic browser navigation functionality by visiting a contact page, refreshing it, clicking on "About us" link, then using browser back and forward navigation buttons

Starting URL: https://testifyltd.com/contact

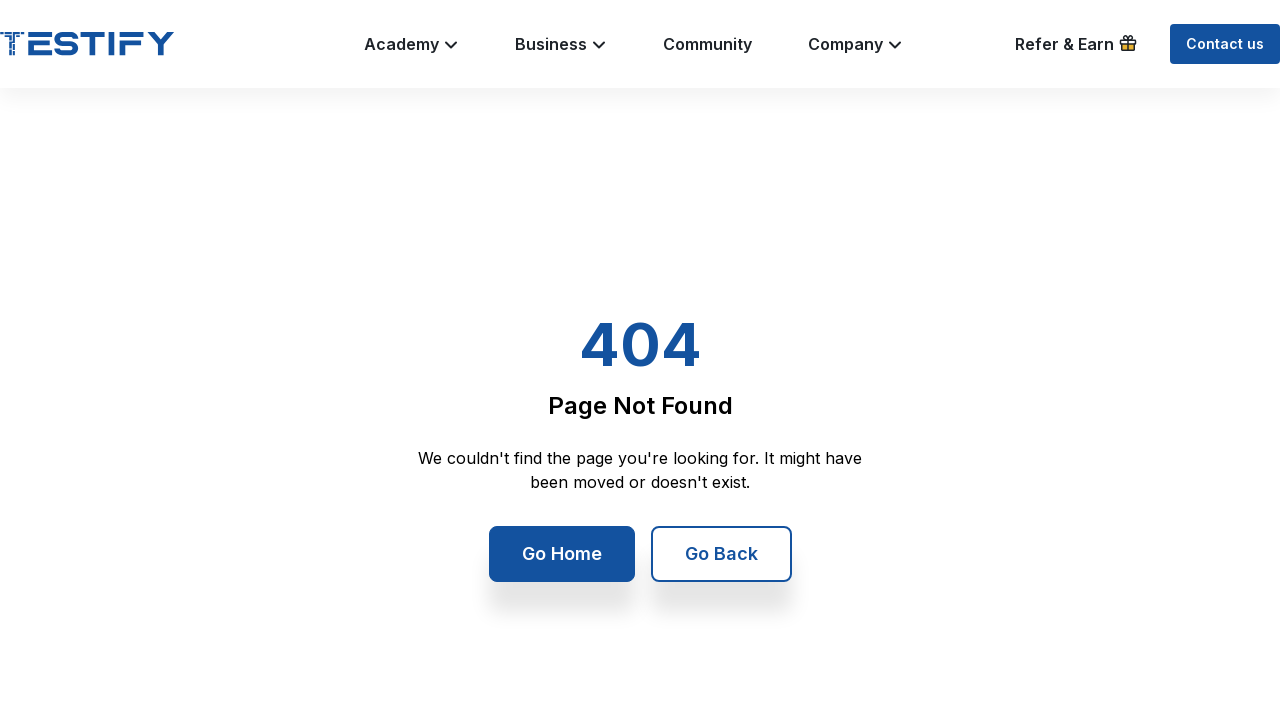

Navigated to contact page at https://testifyltd.com/contact
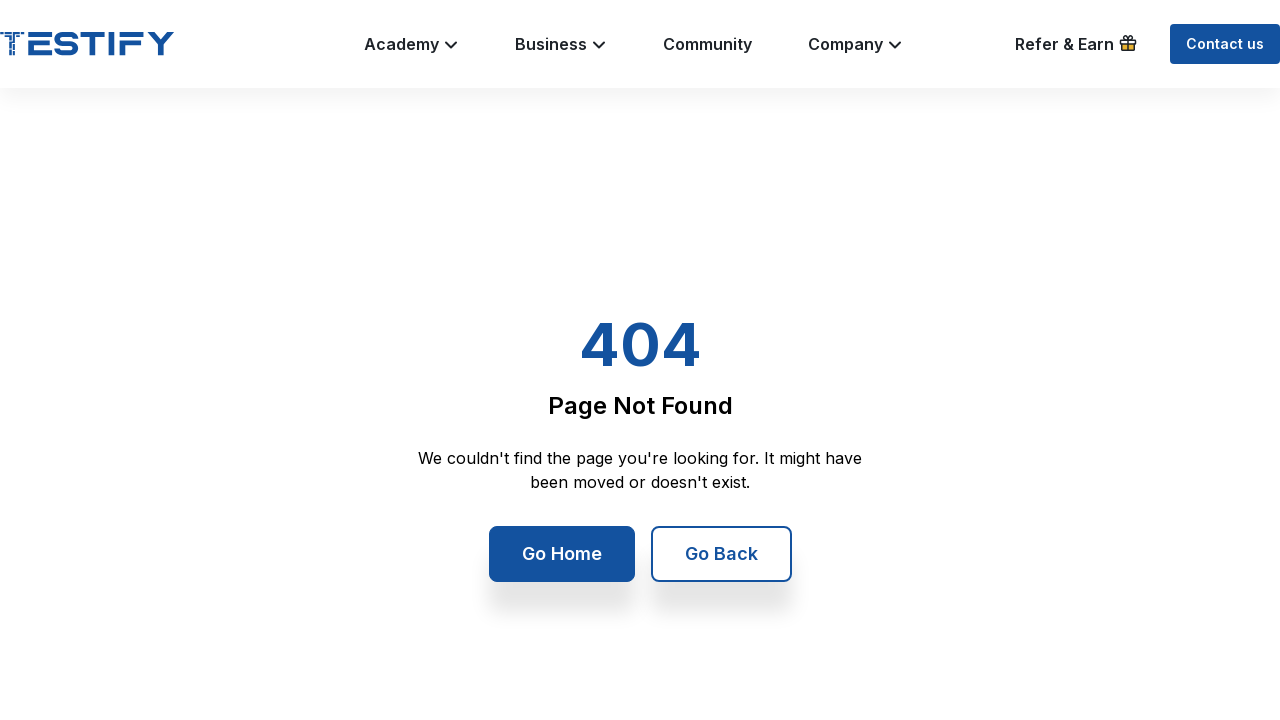

Refreshed the contact page
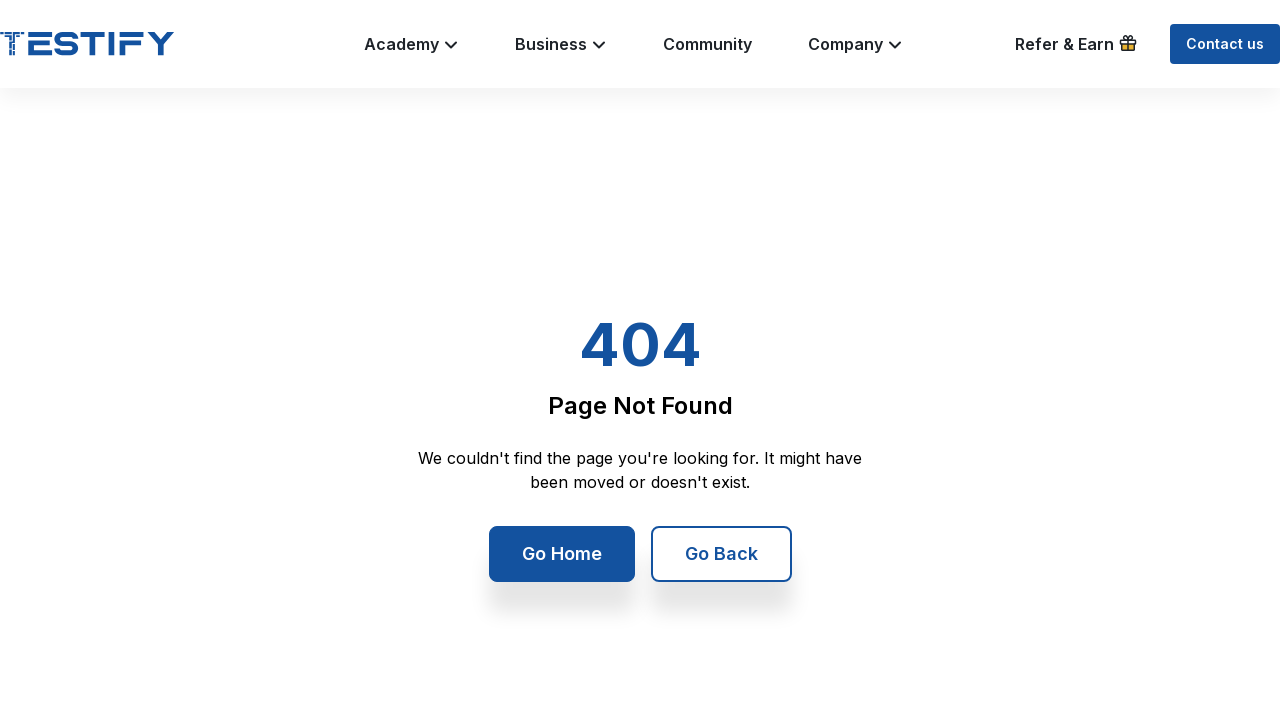

Clicked on 'About us' link at (351, 377) on text=About us
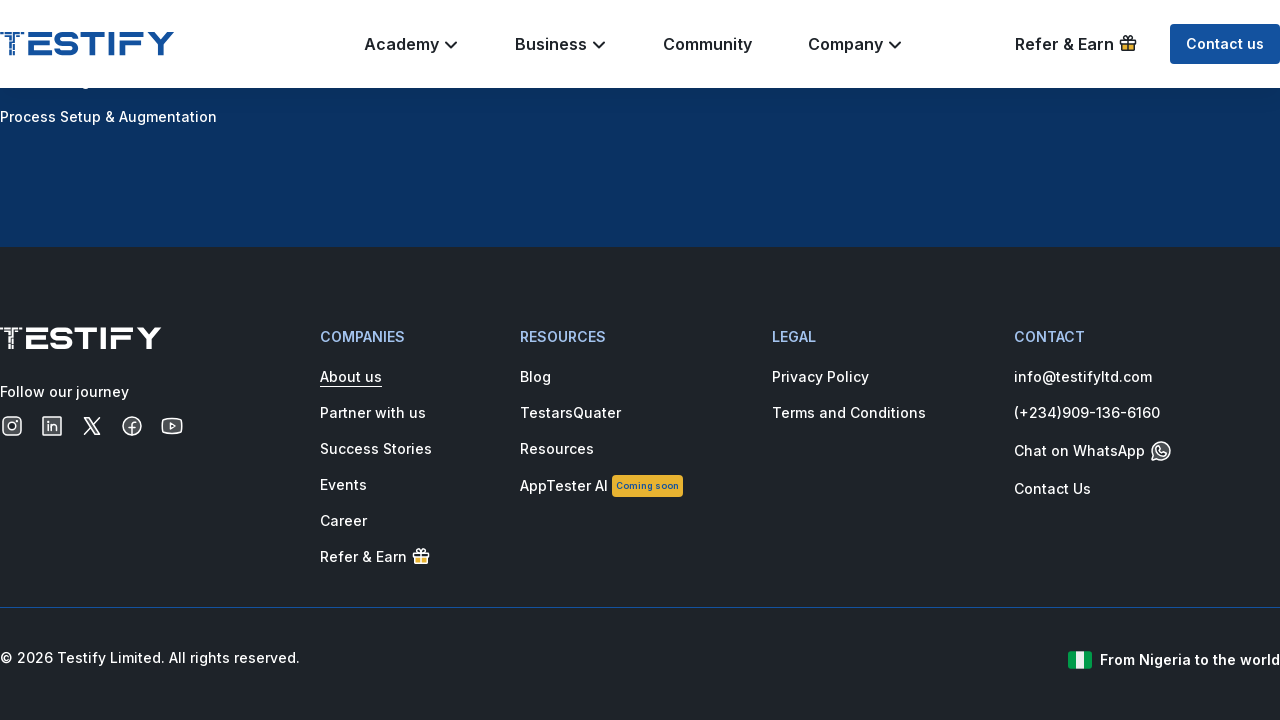

Navigated back to contact page using browser back button
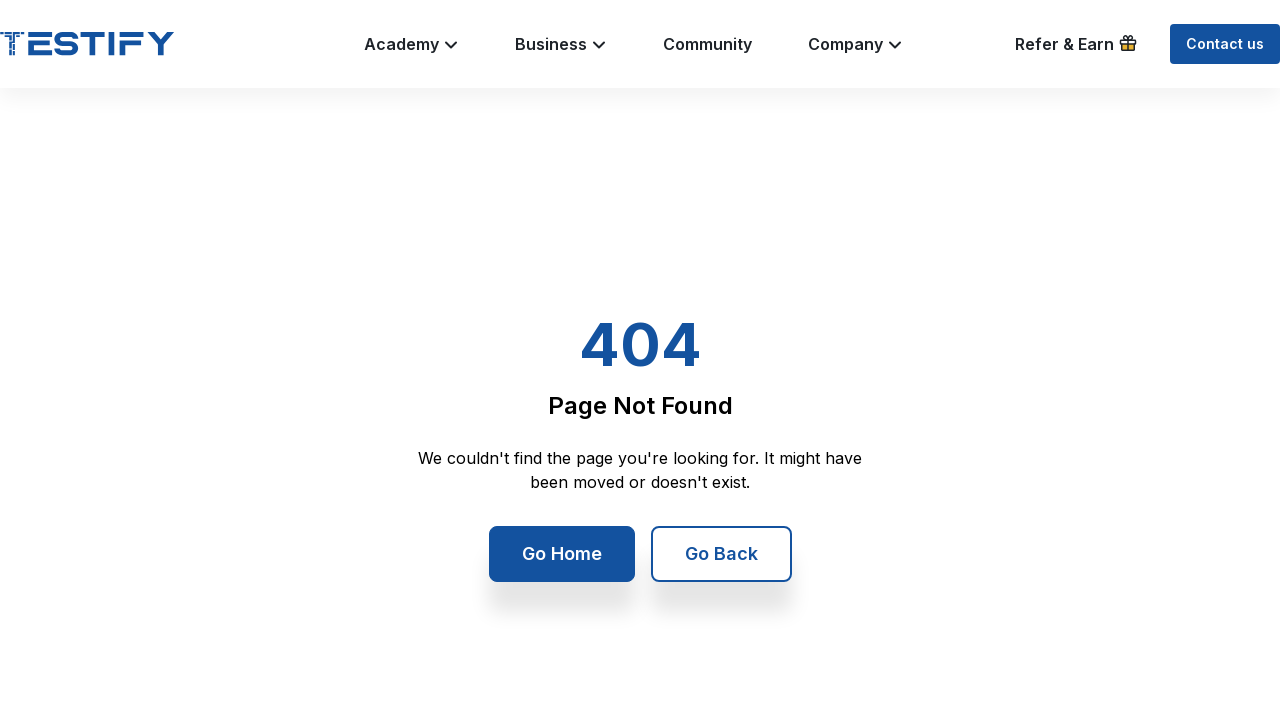

Navigated forward to About us page using browser forward button
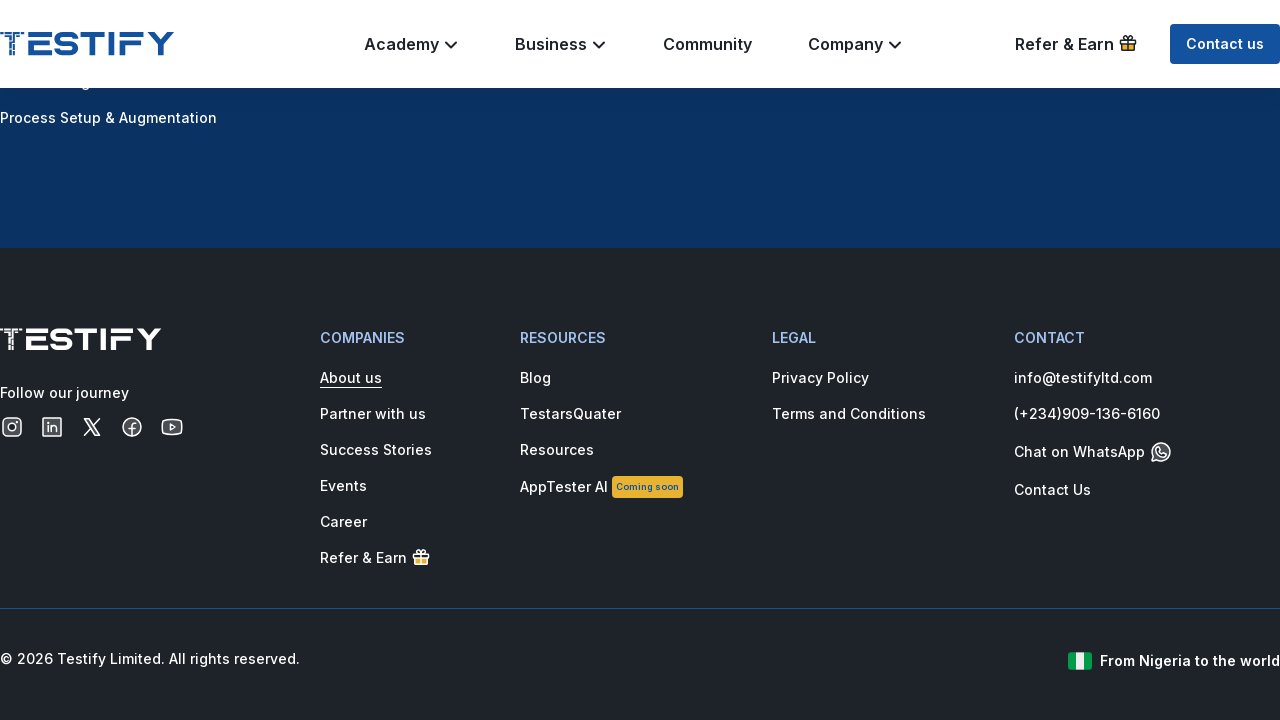

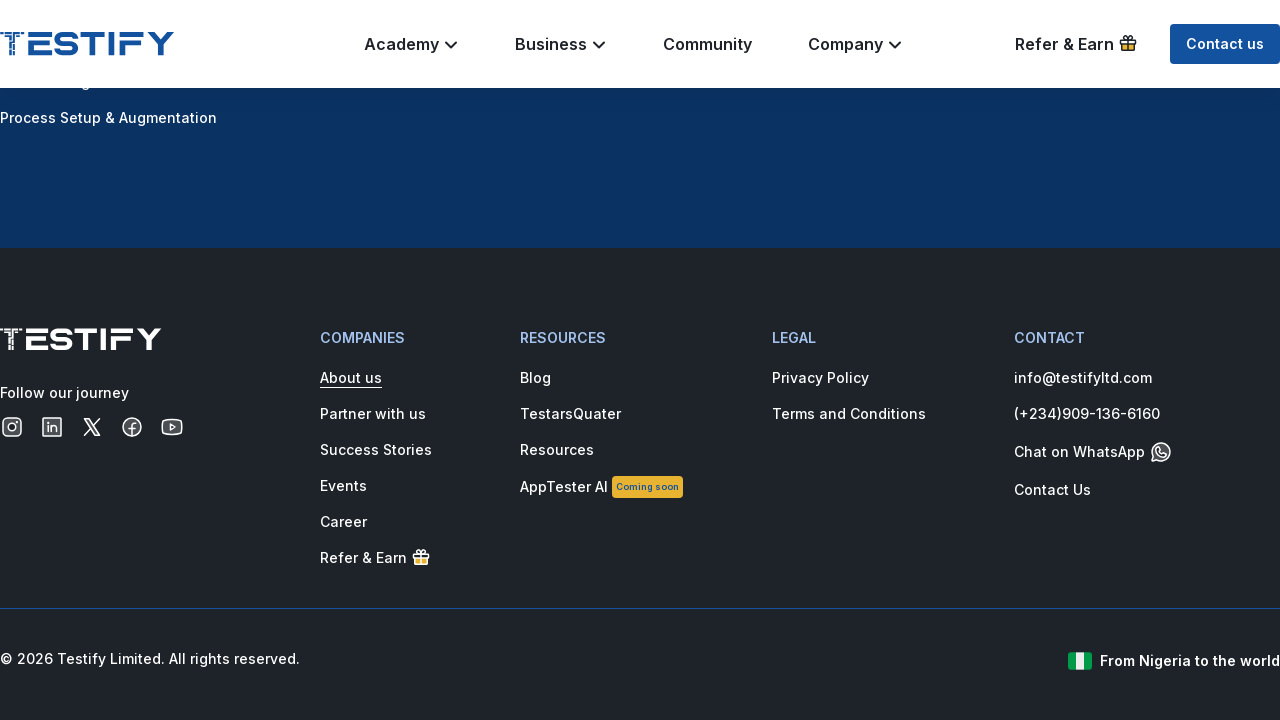